Tests finding a link by its text (a calculated number), clicking it, then filling out a form with first name, last name, city, and country fields before submitting.

Starting URL: http://suninjuly.github.io/find_link_text

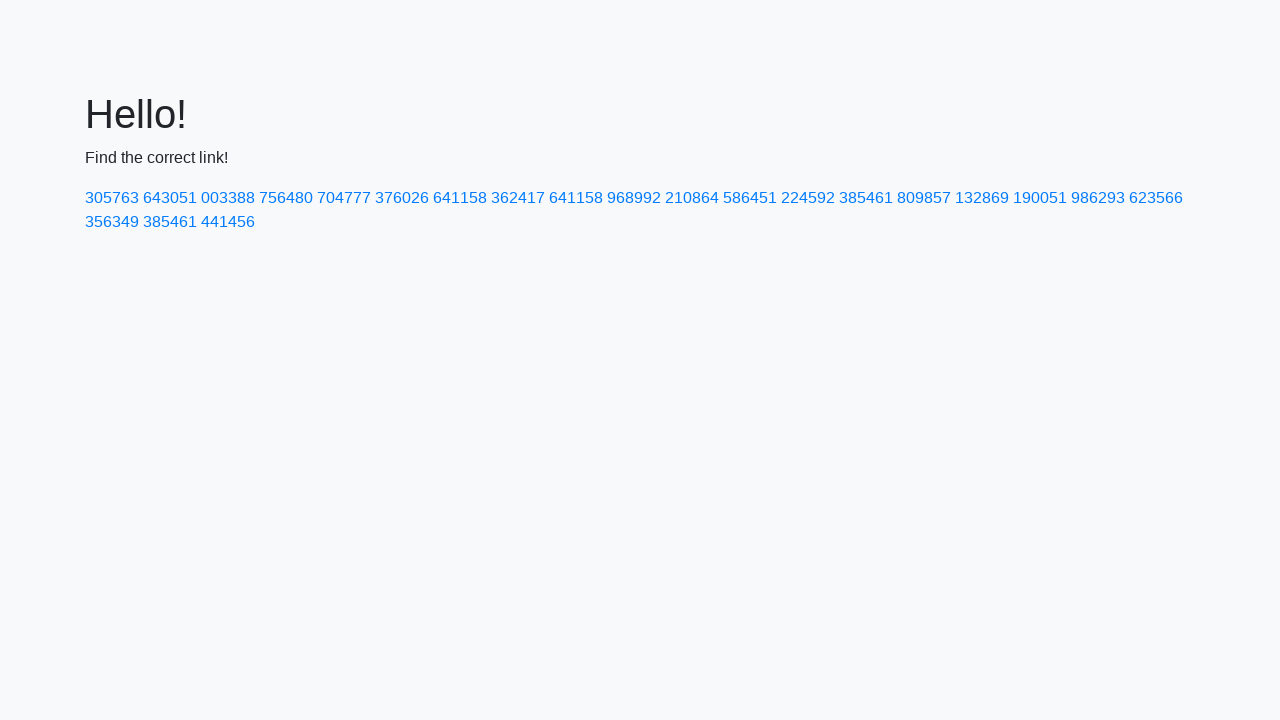

Clicked link with calculated text value: 224592 at (808, 198) on text=224592
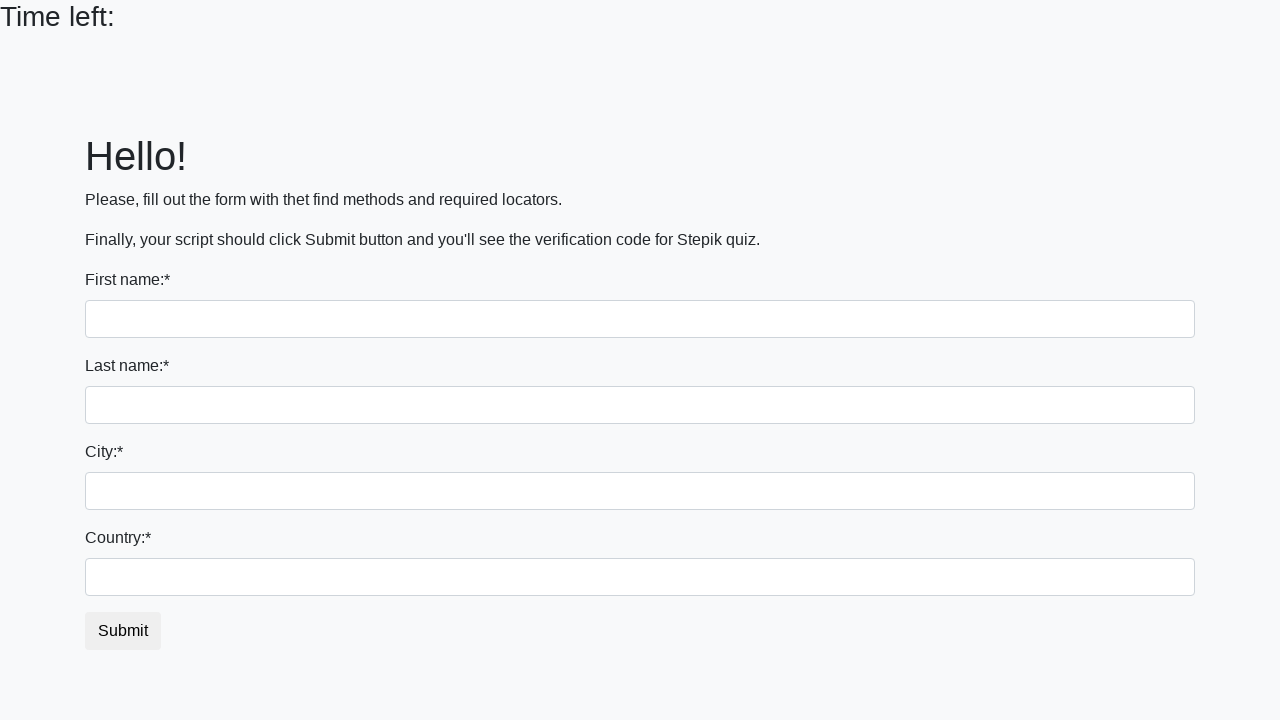

Filled first name field with 'Ivan' on input[name='first_name']
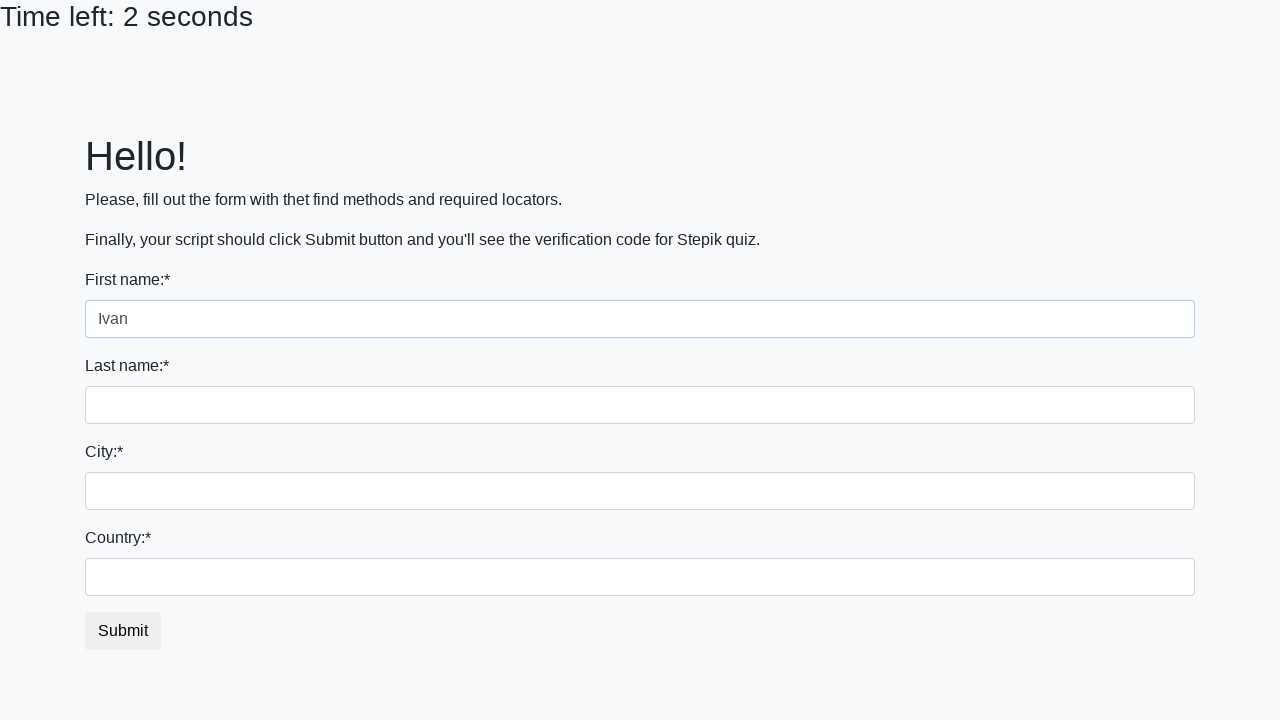

Filled last name field with 'Petrov' on input[name='last_name']
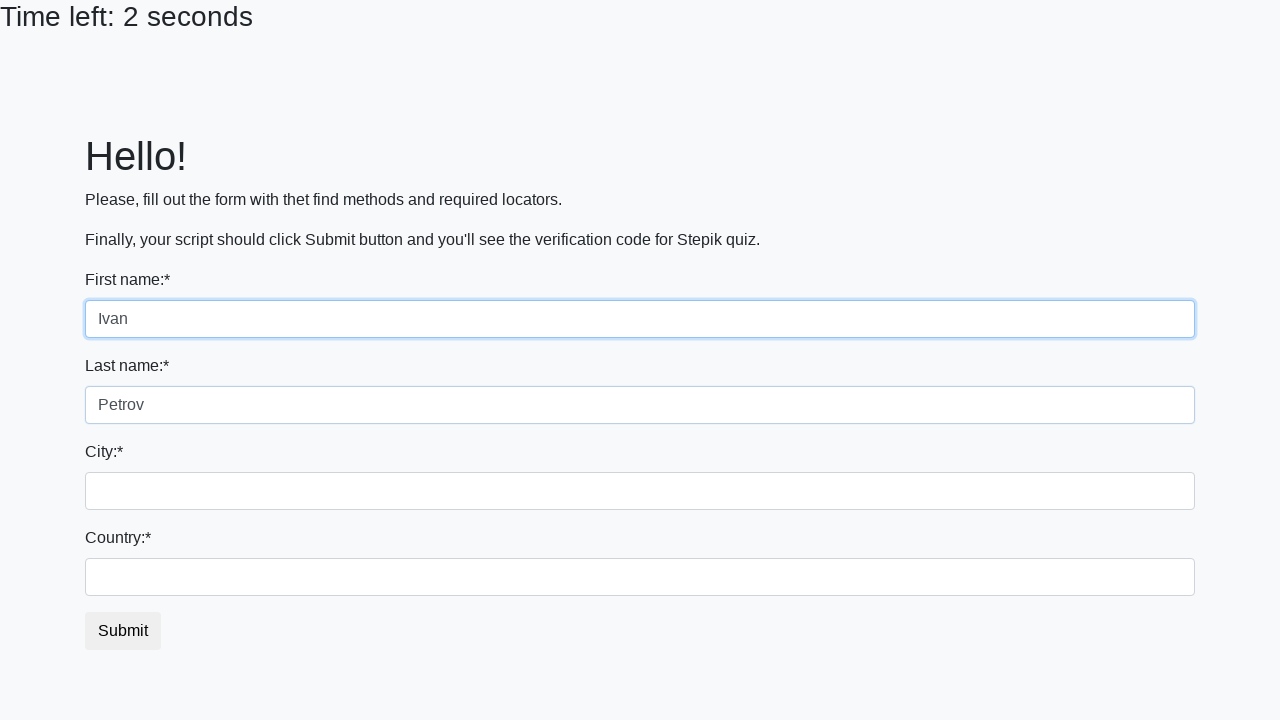

Filled city field with 'Smolensk' on .city
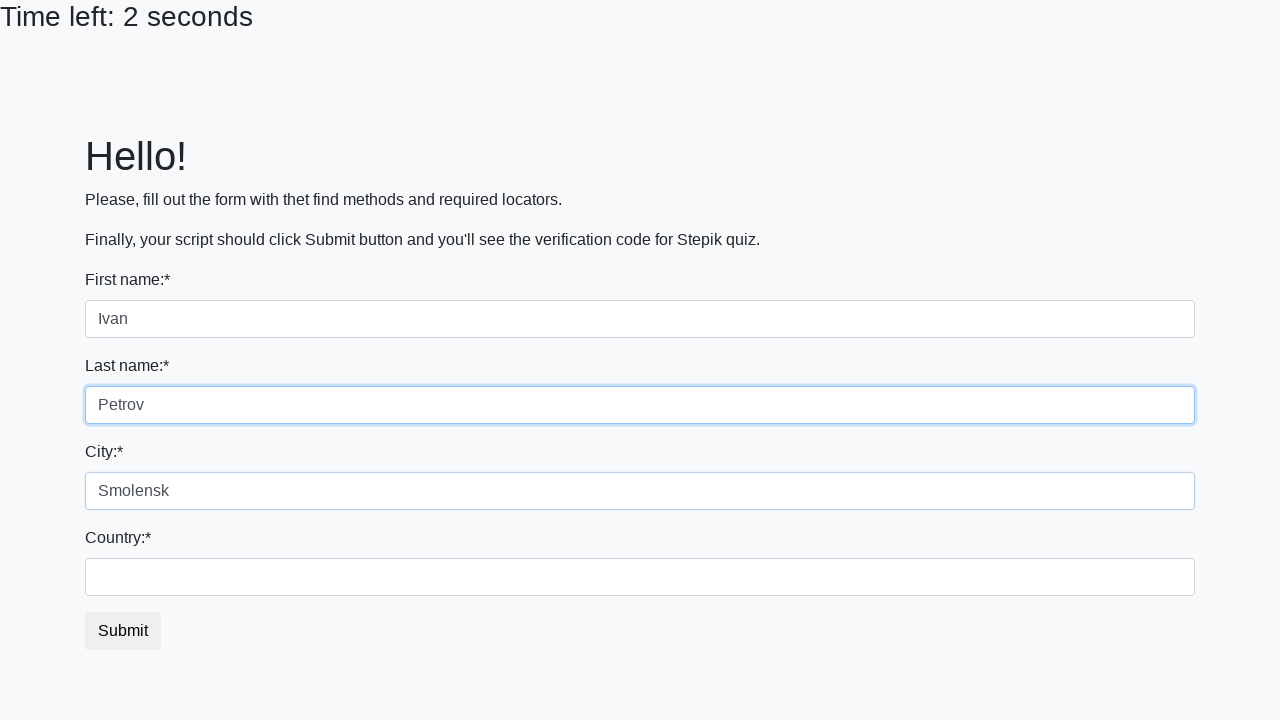

Filled country field with 'Russia' on #country
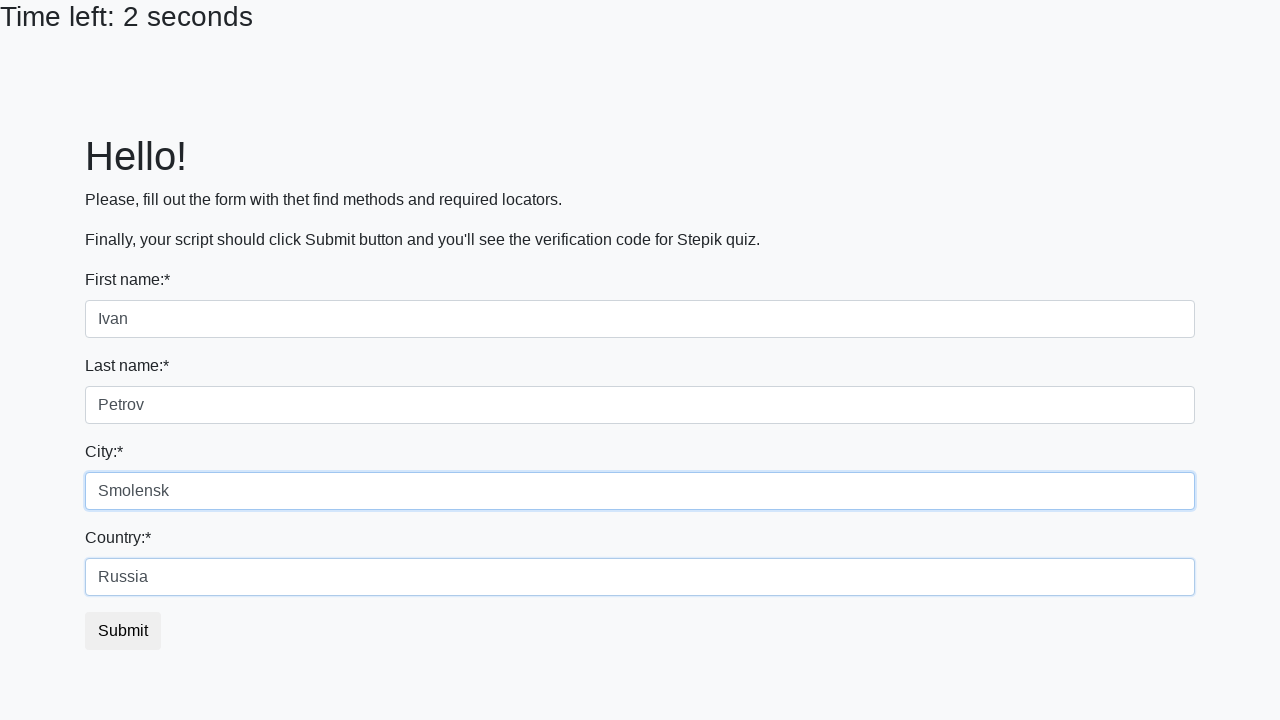

Clicked submit button to submit form at (123, 631) on button.btn
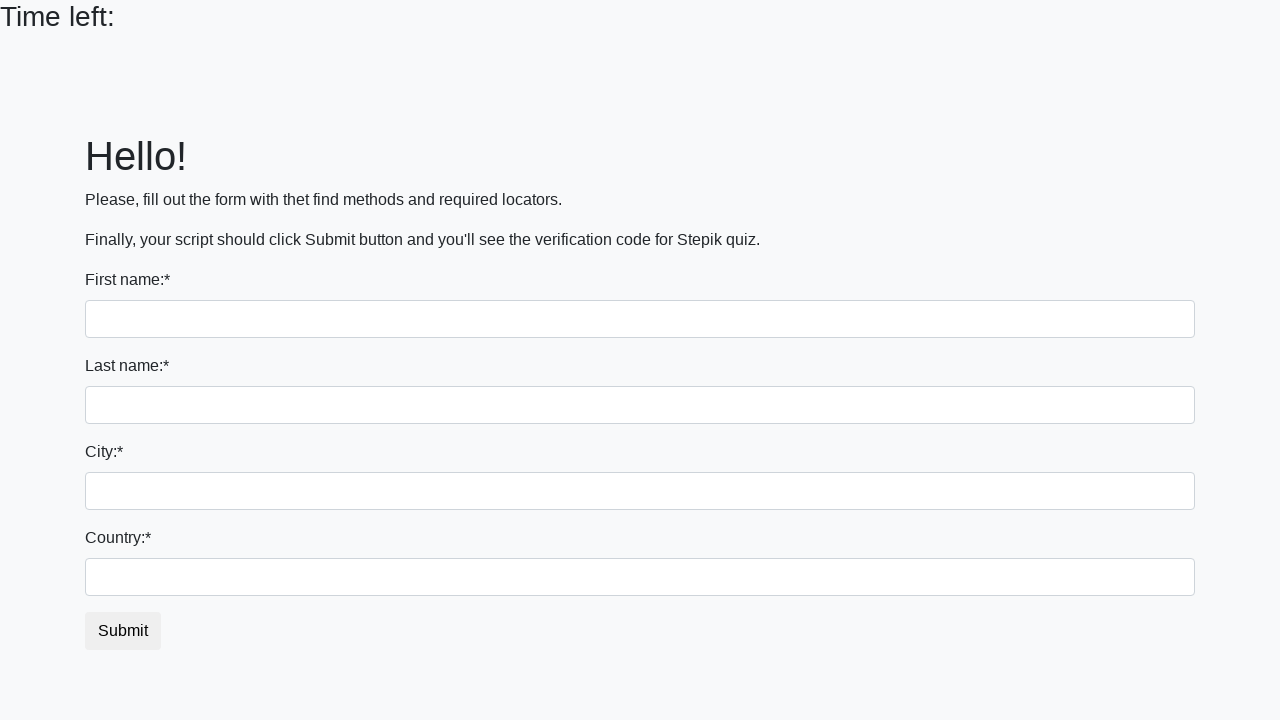

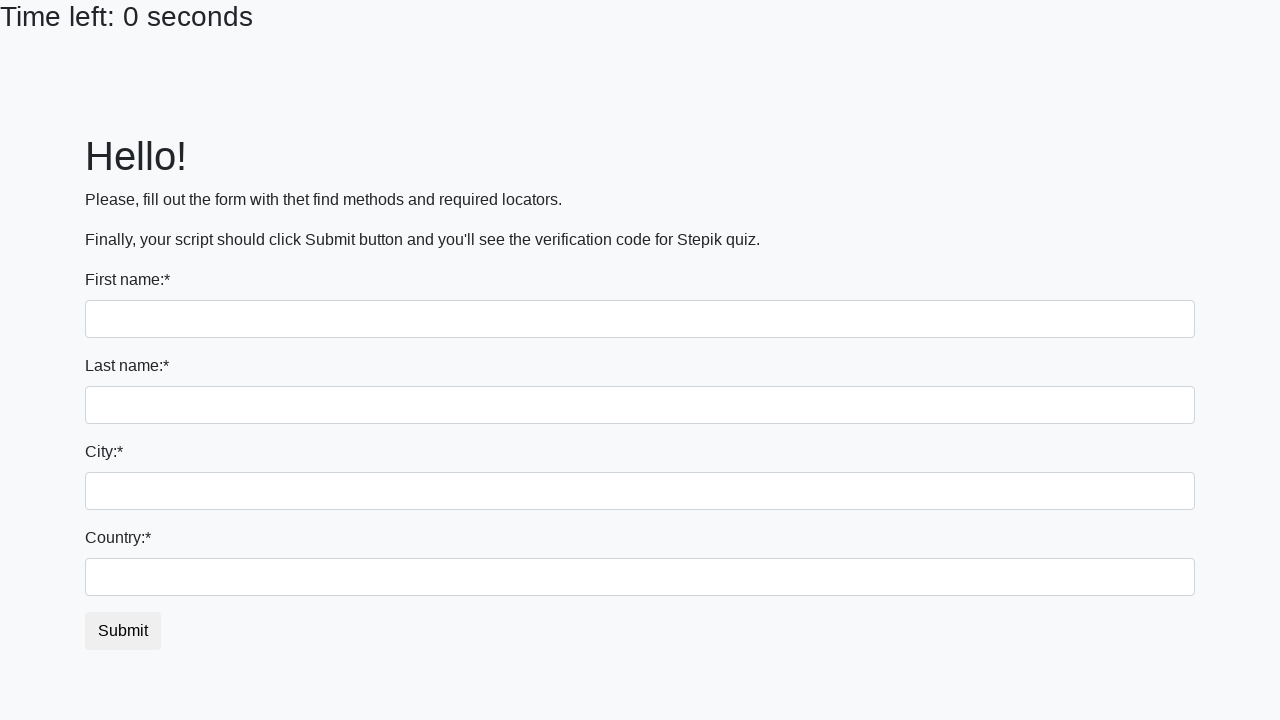